Navigates to Best Buy Canada search results page for a product query, scrolls down to load more items, and verifies that product listings are displayed.

Starting URL: https://www.bestbuy.ca/en-ca/search?search=laptop

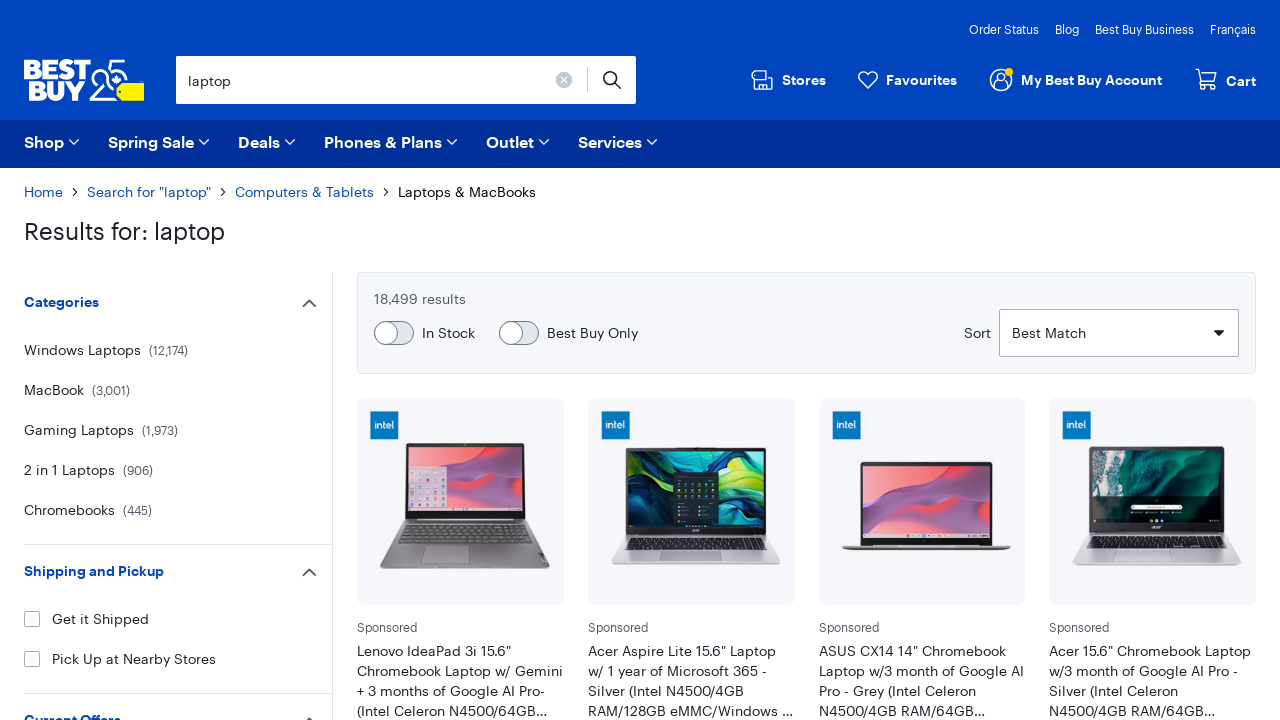

Waited for product item names to load on Best Buy search results page
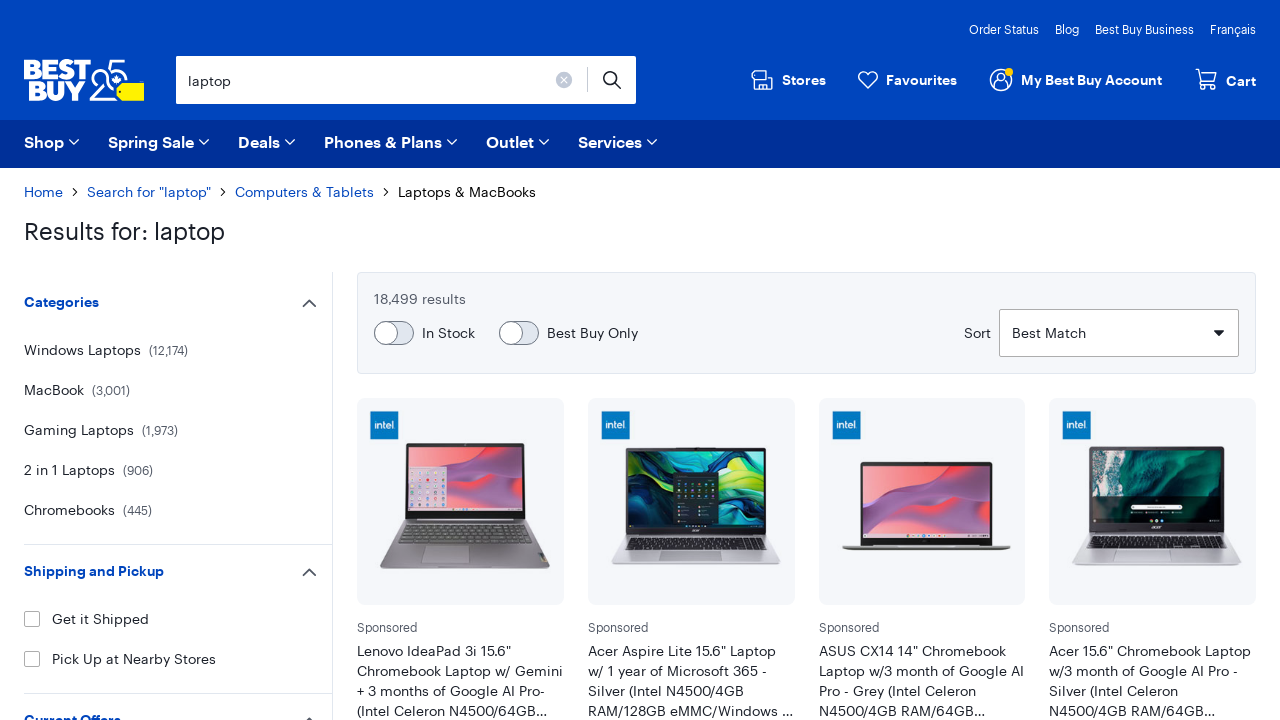

Scrolled down to bottom of page to load more products
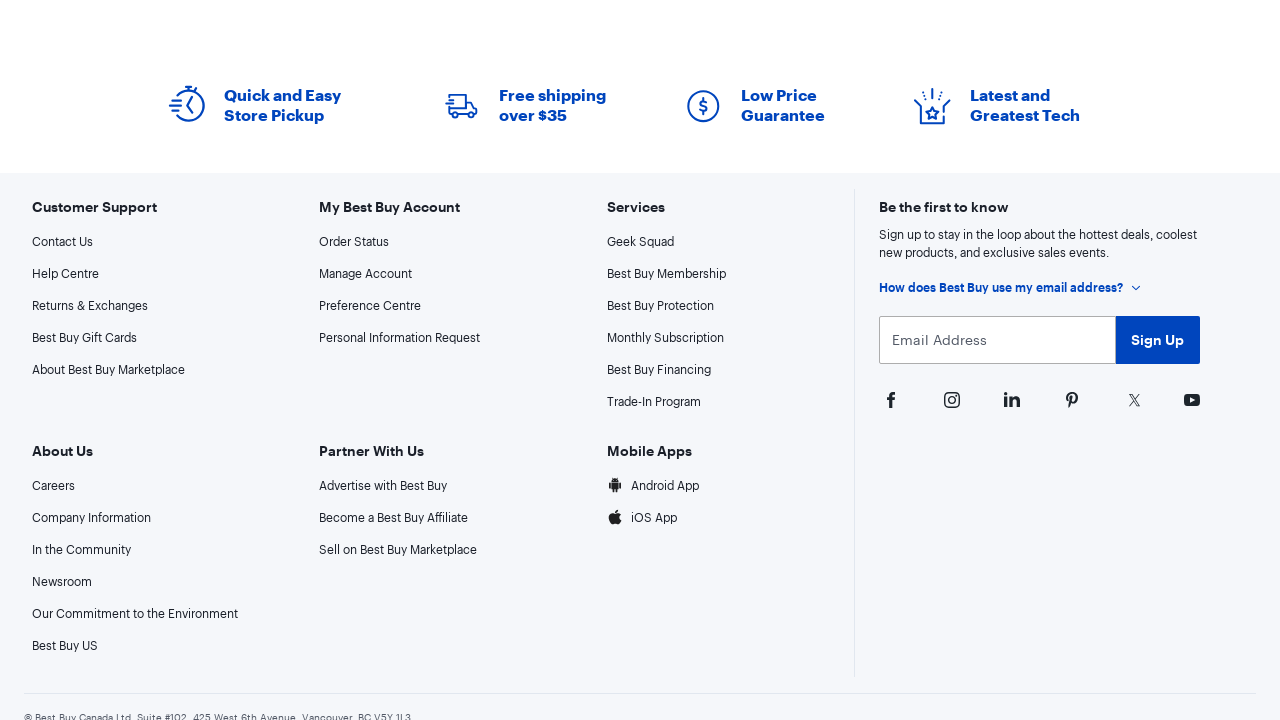

Waited 2 seconds for new products to load
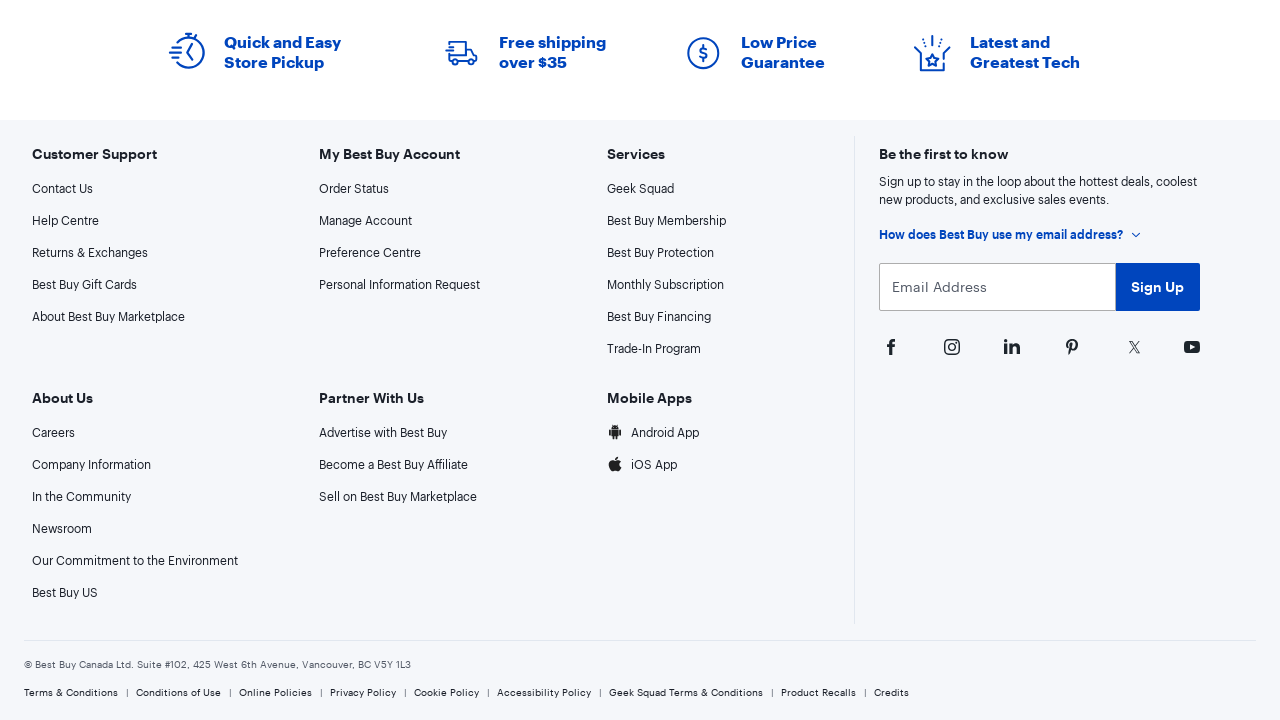

Scrolled down to bottom of page to load more products
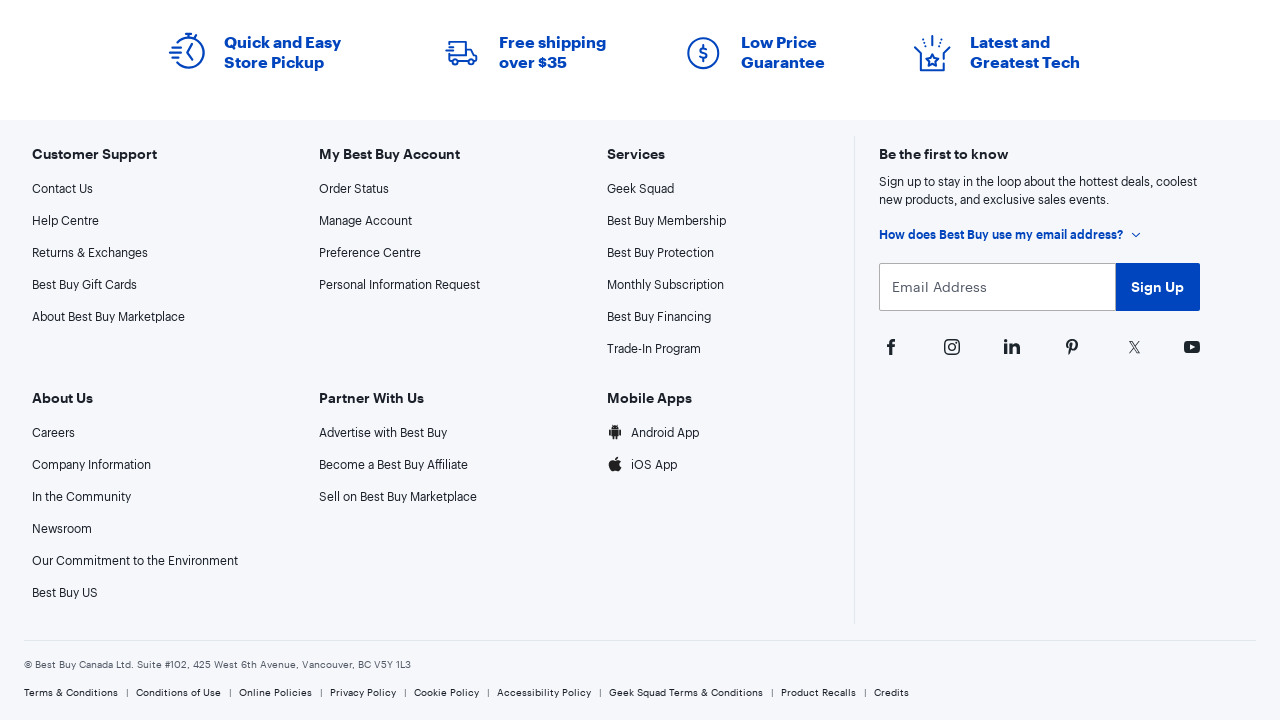

Waited 2 seconds for new products to load
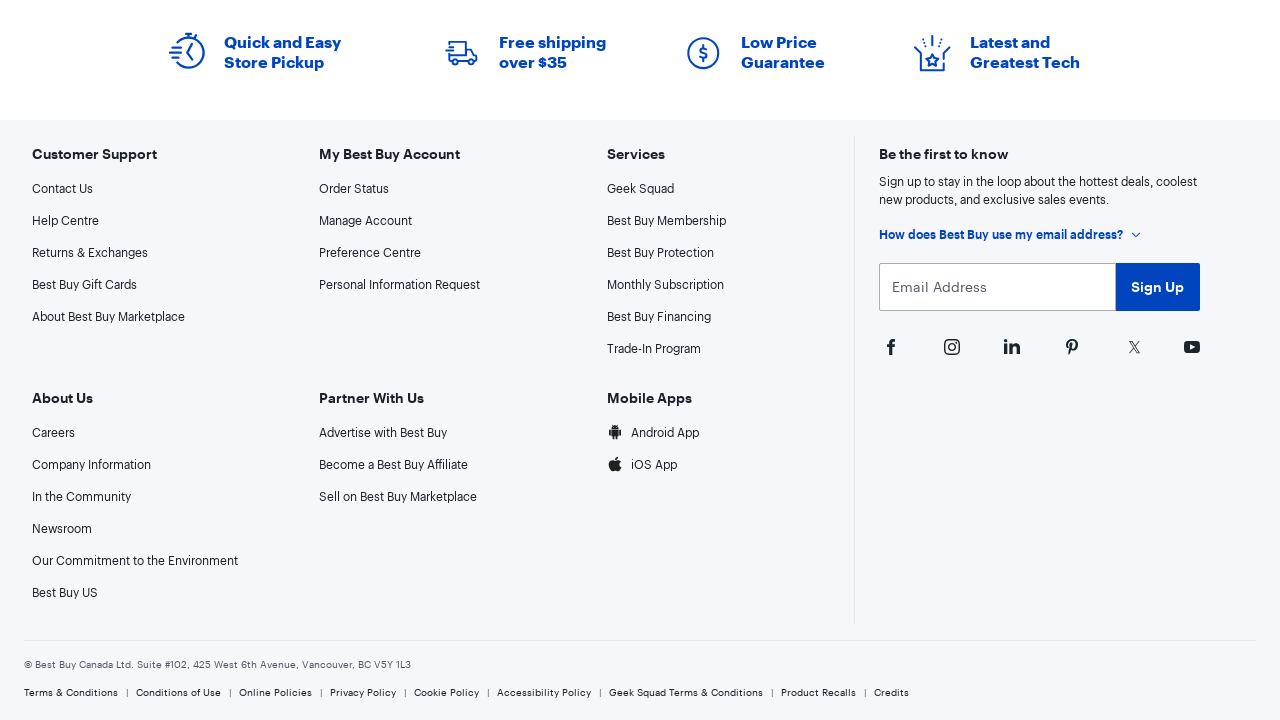

Scrolled down to bottom of page to load more products
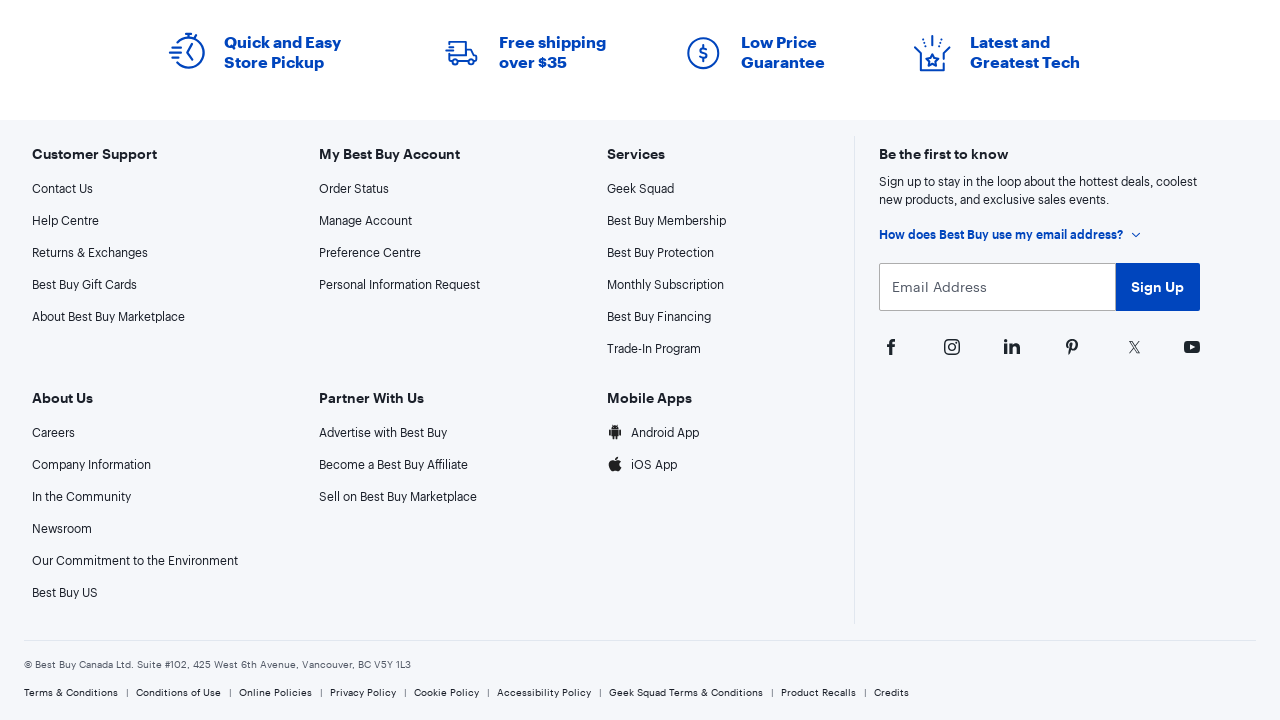

Waited 2 seconds for new products to load
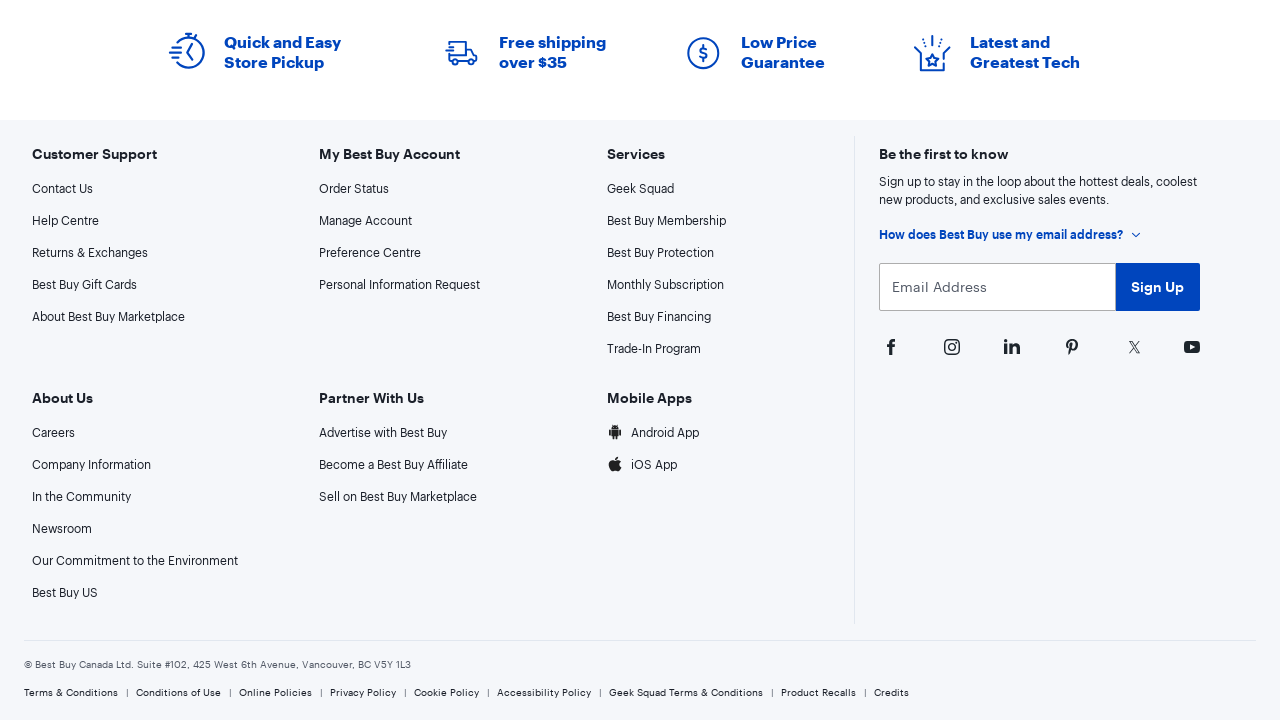

Verified product item names are displayed
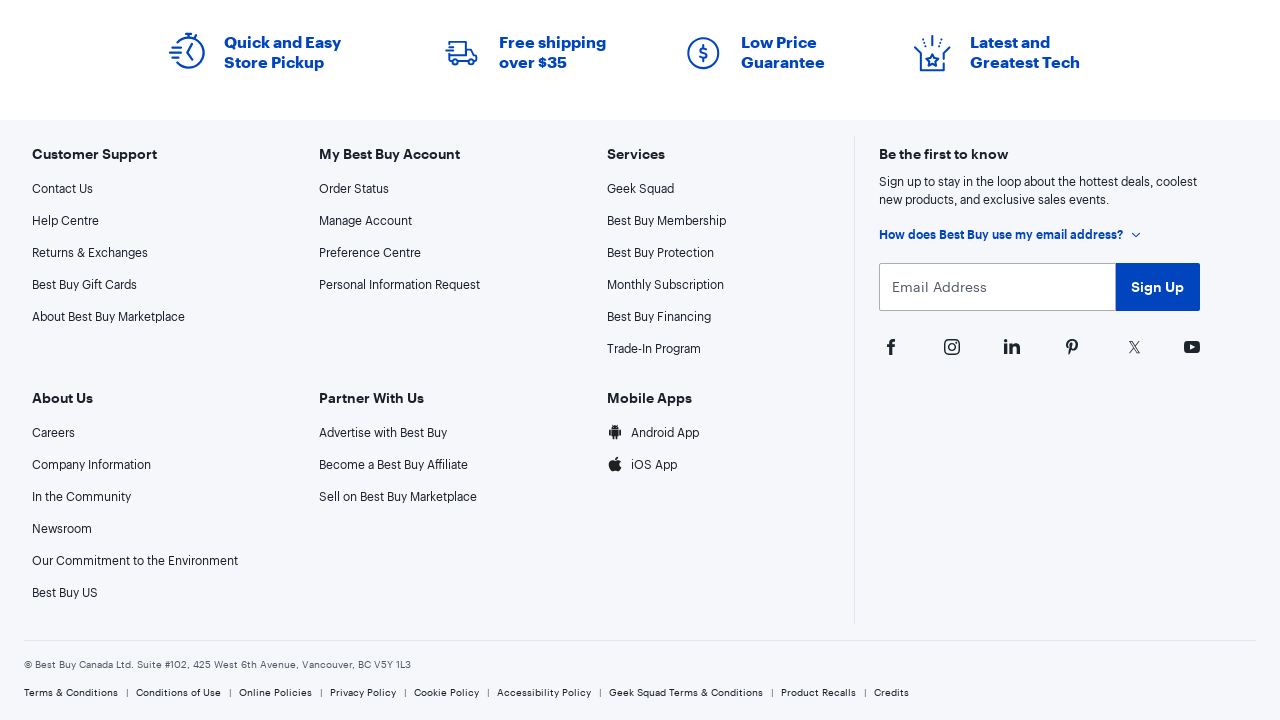

Verified product item images are displayed
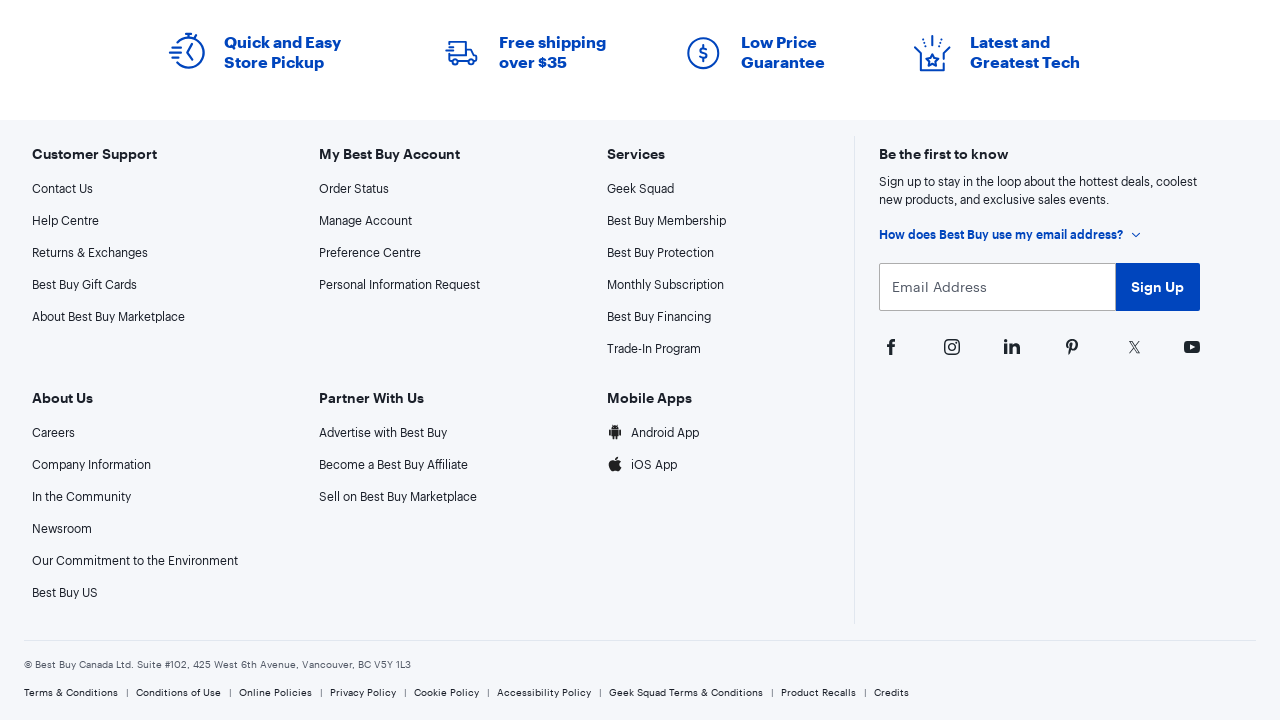

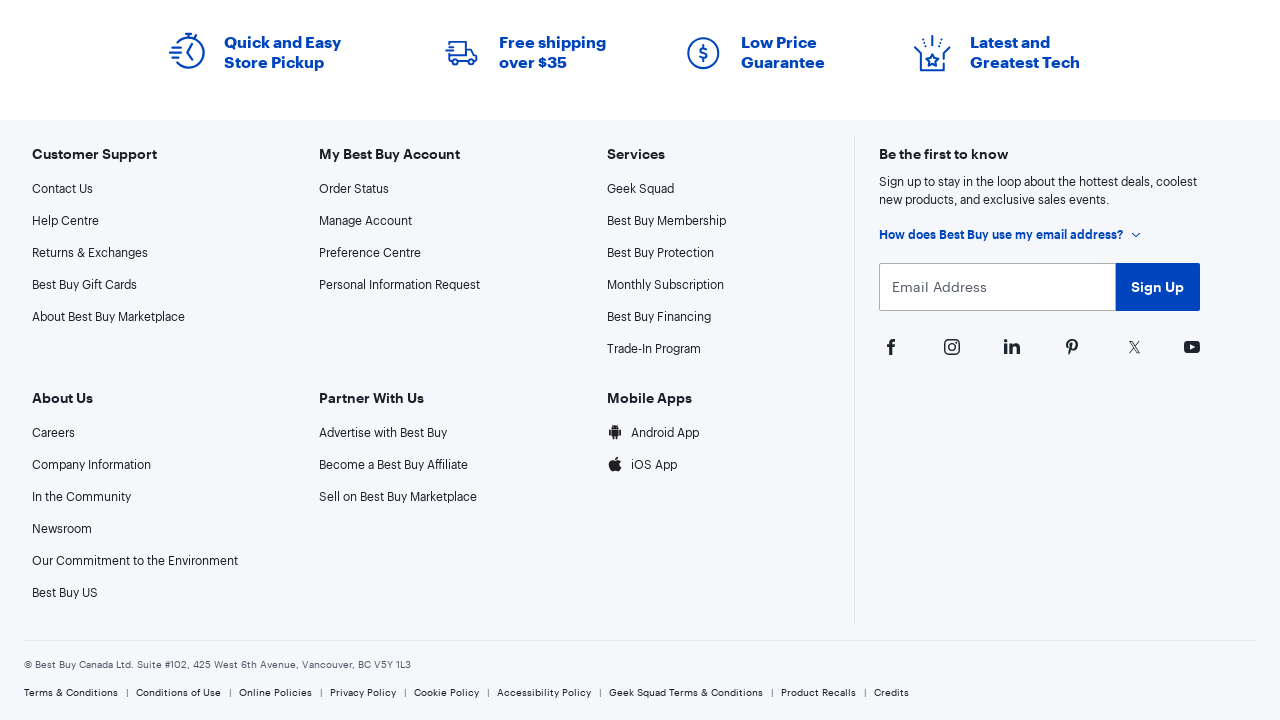